Tests dynamic content loading by clicking a Start button and waiting for hidden text to become visible on the page.

Starting URL: https://the-internet.herokuapp.com/dynamic_loading/1

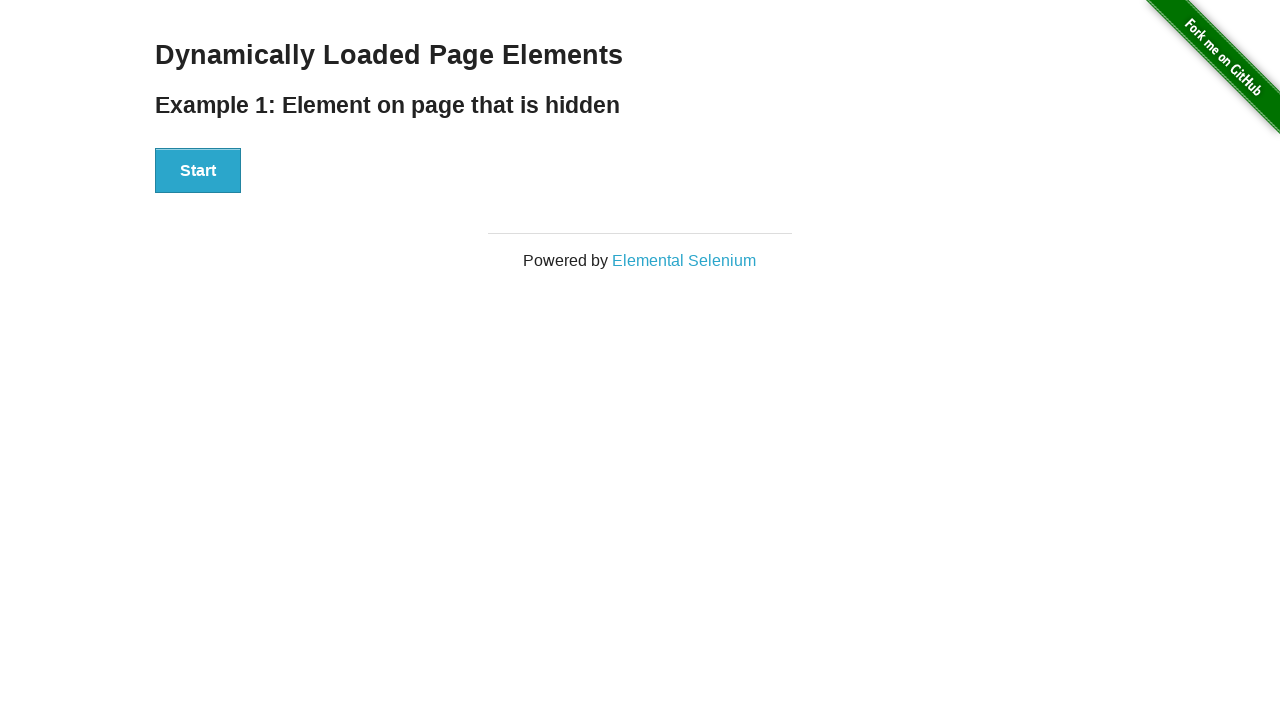

Clicked Start button to trigger dynamic content loading at (198, 171) on #start > button
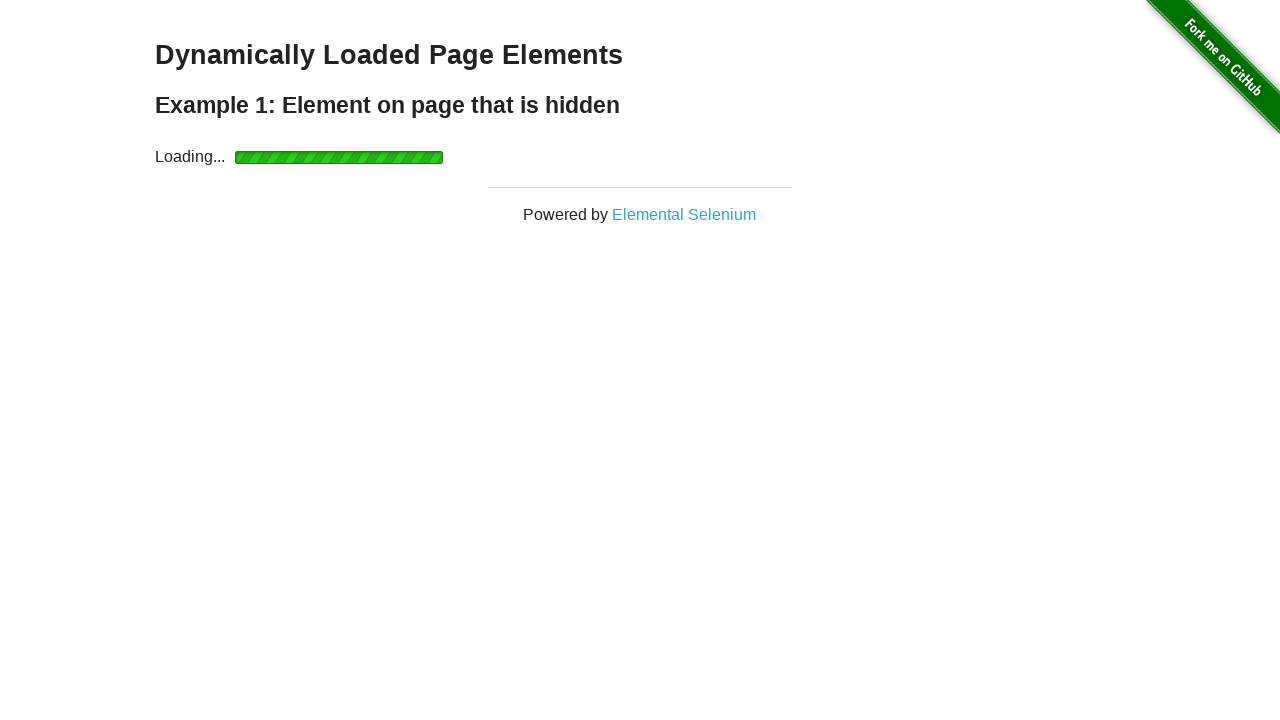

Waited for finish text to become visible
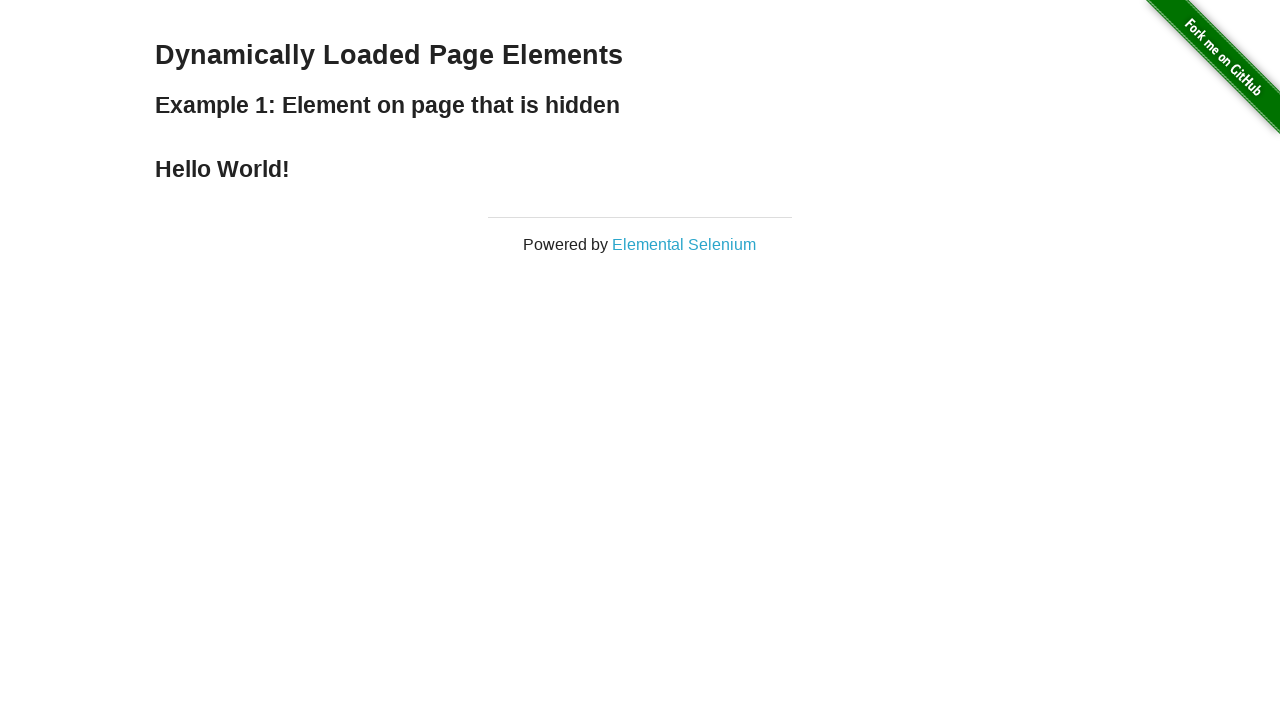

Located the finish text element
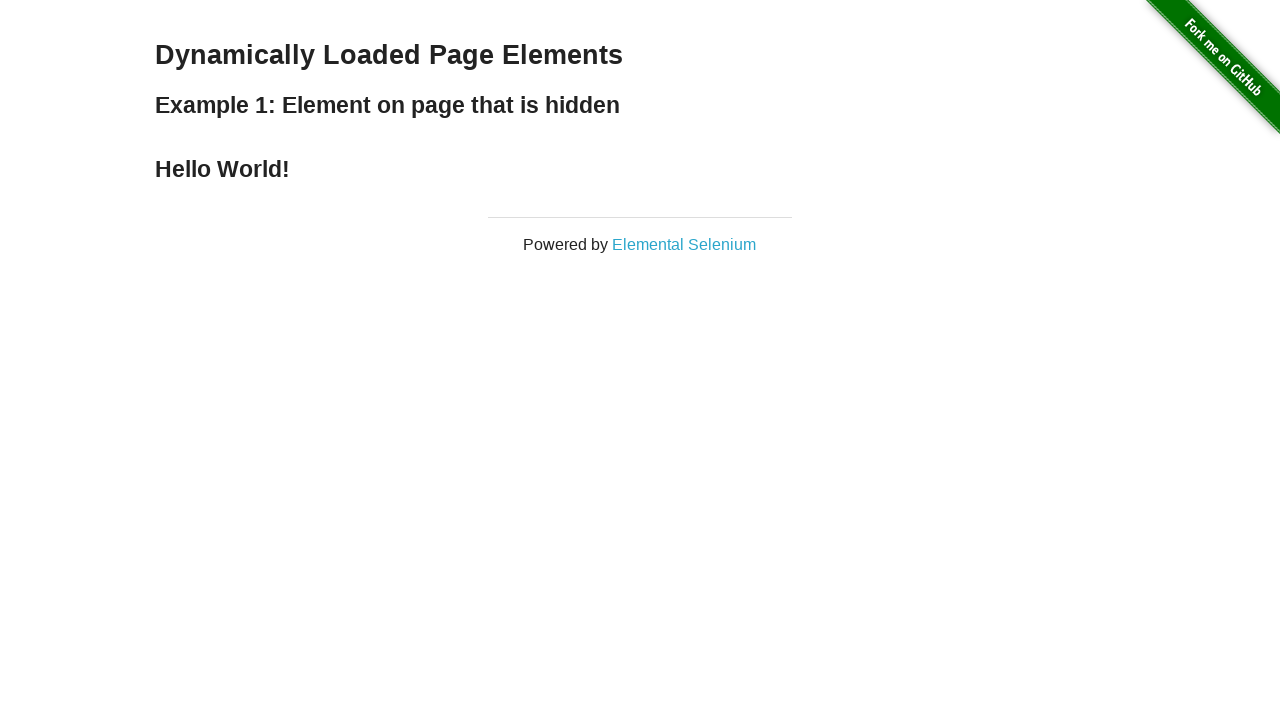

Verified finish text is visible on page
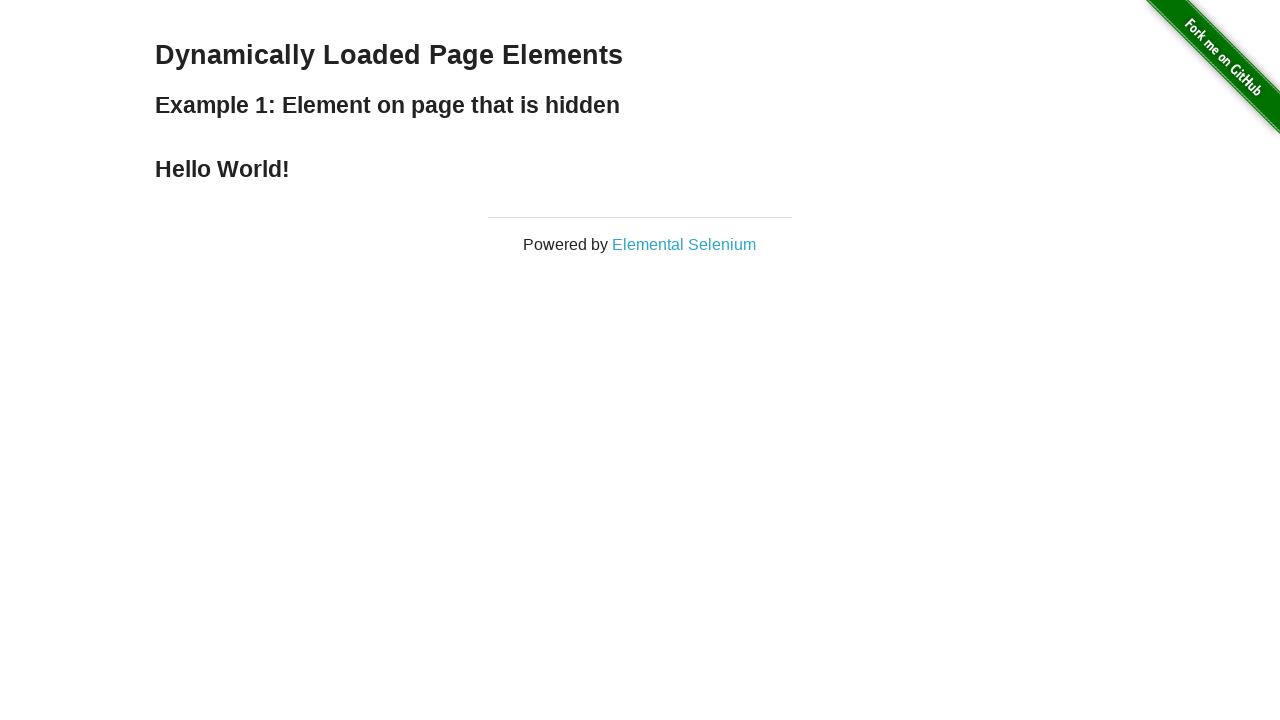

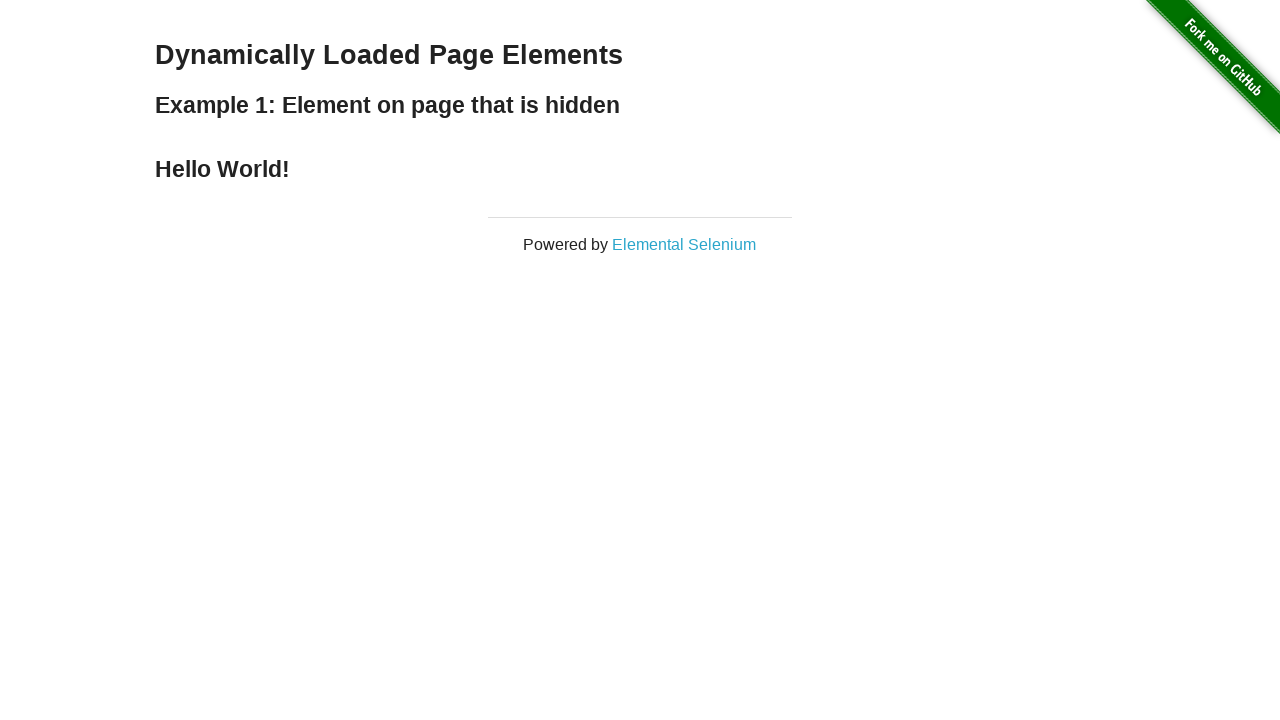